Tests iframe handling by switching to an iframe and verifying the content inside it

Starting URL: https://demoqa.com/frames

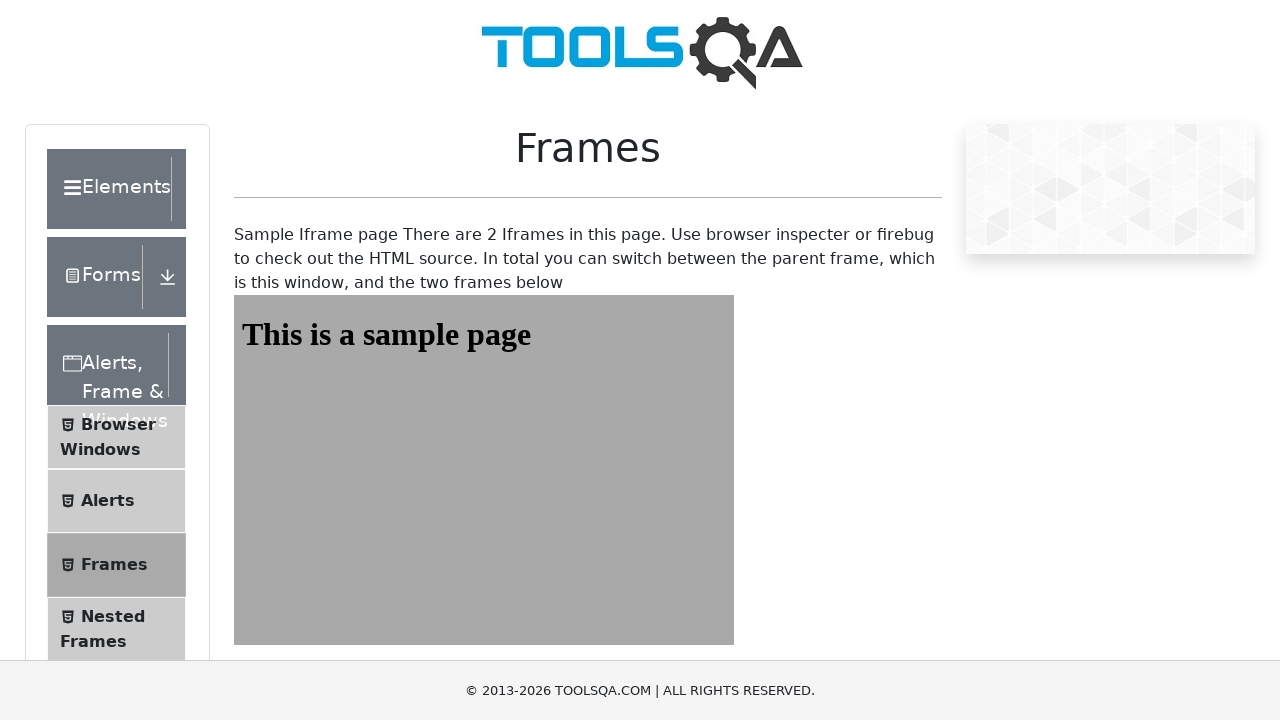

Navigated to https://demoqa.com/frames
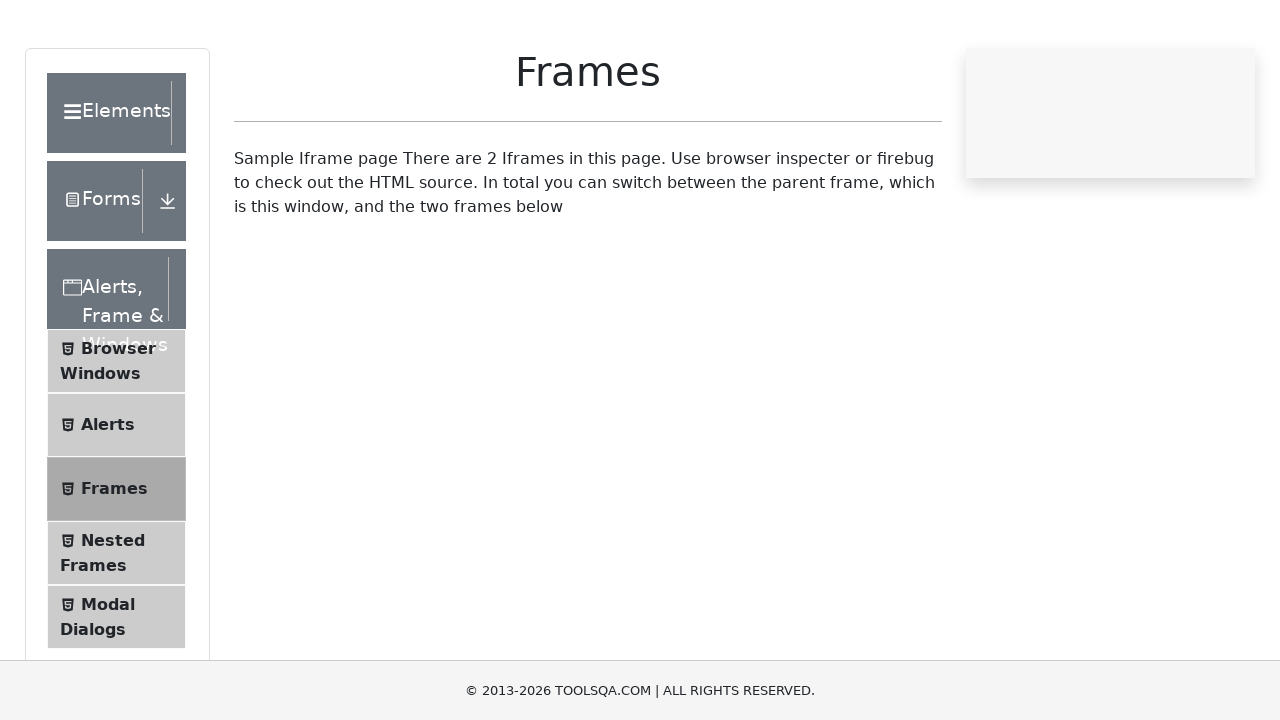

Located iframe with id 'frame2'
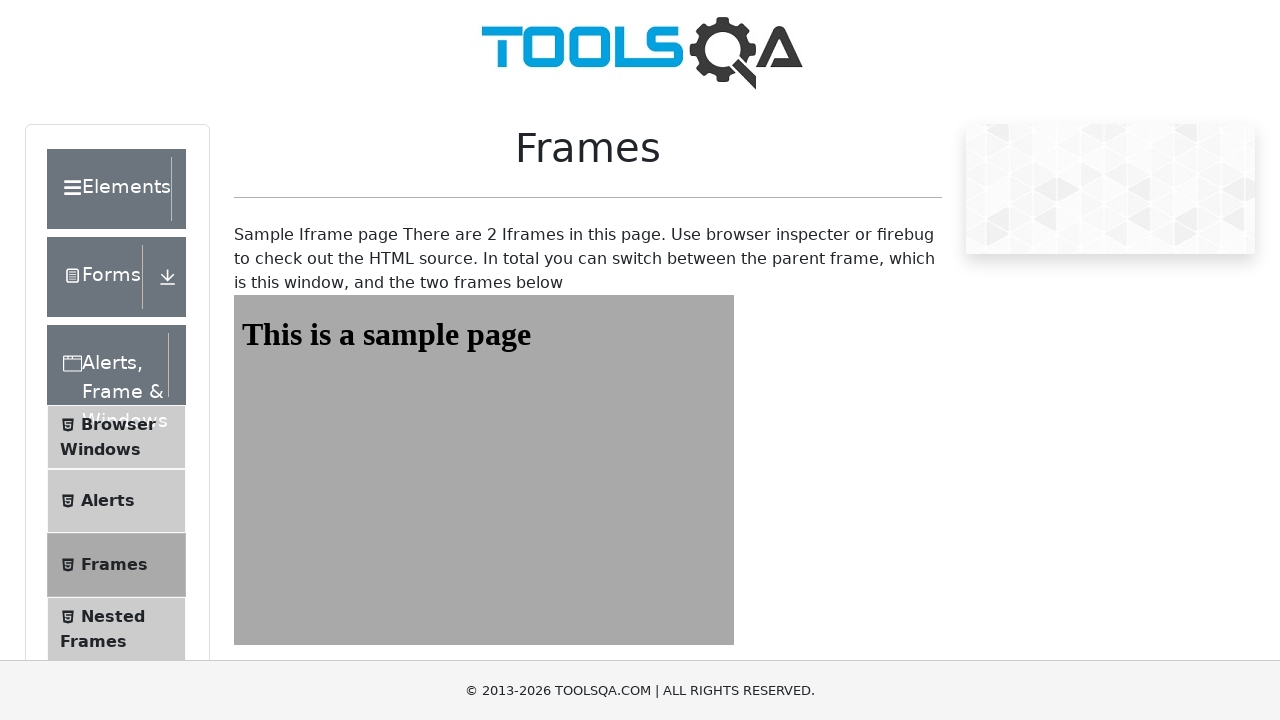

Extracted heading text from iframe
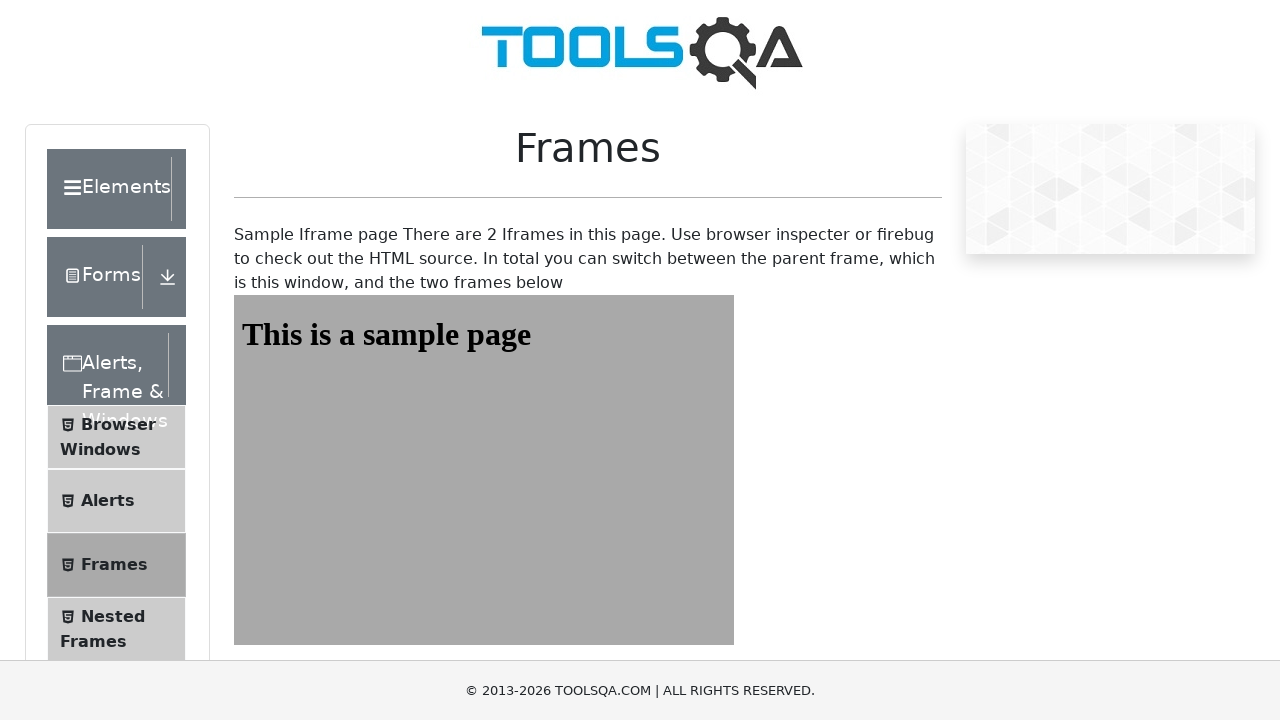

Verified that heading contains 'This is a sample page'
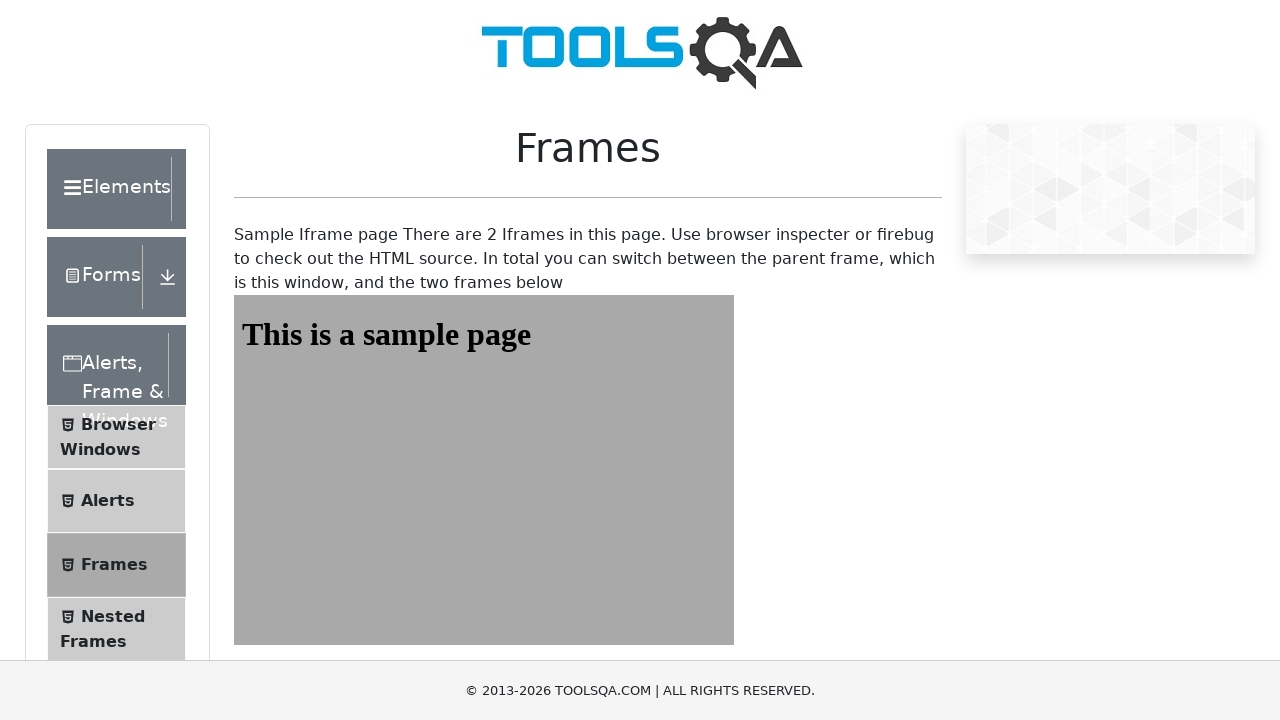

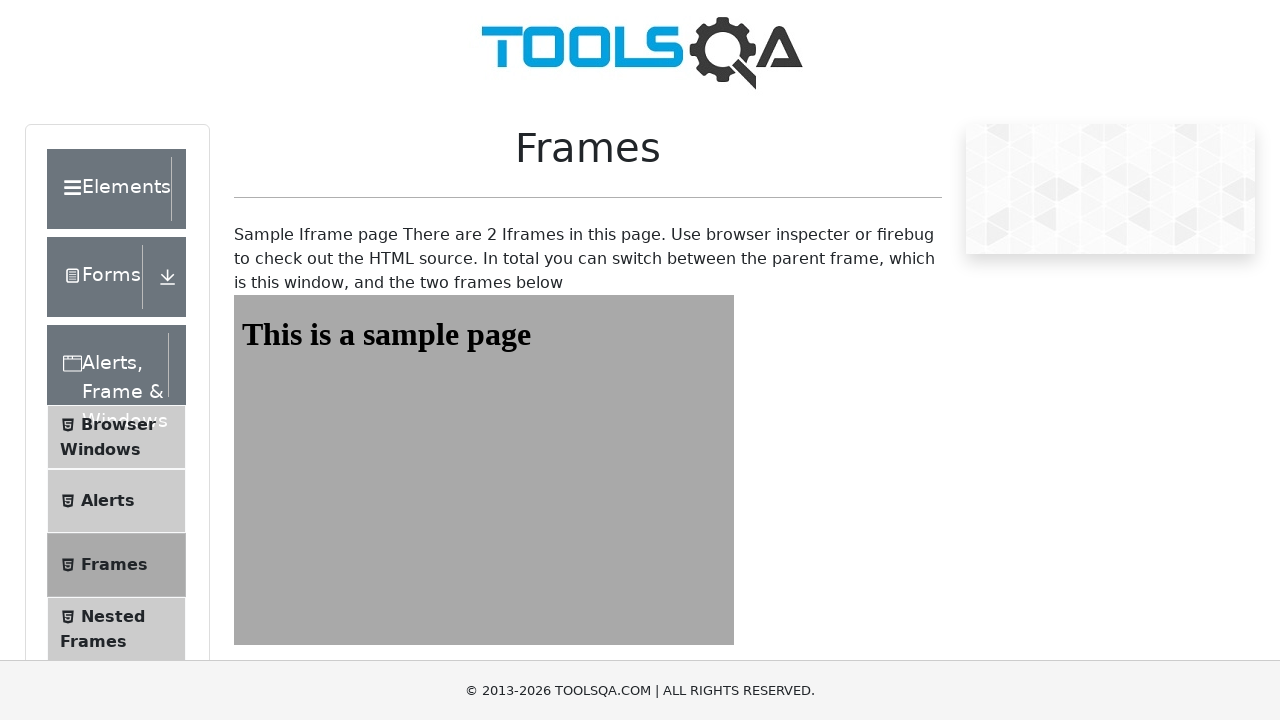